Tests a registration form by filling in three input fields in the first block and submitting, then verifies the success message is displayed.

Starting URL: https://suninjuly.github.io/registration1.html

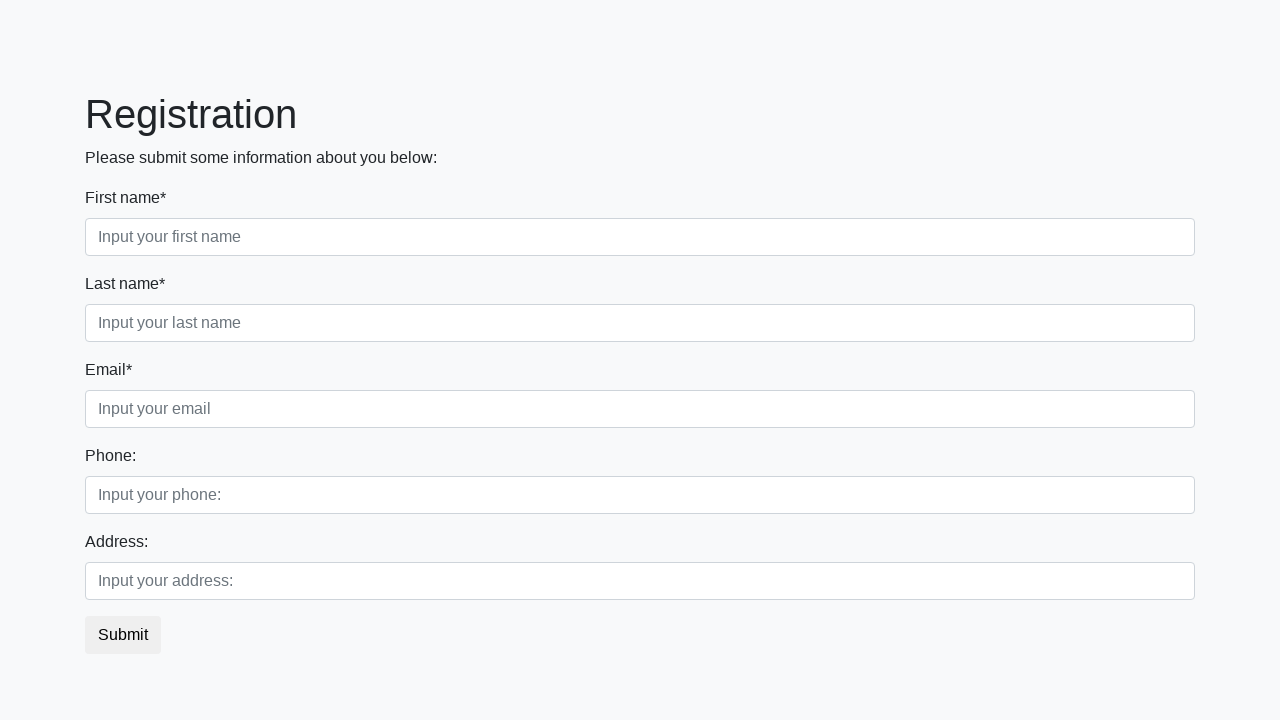

Filled first input field in registration form with 'Test' on //div[contains(@class,'first_block')]//input[contains(@class, 'form-control firs
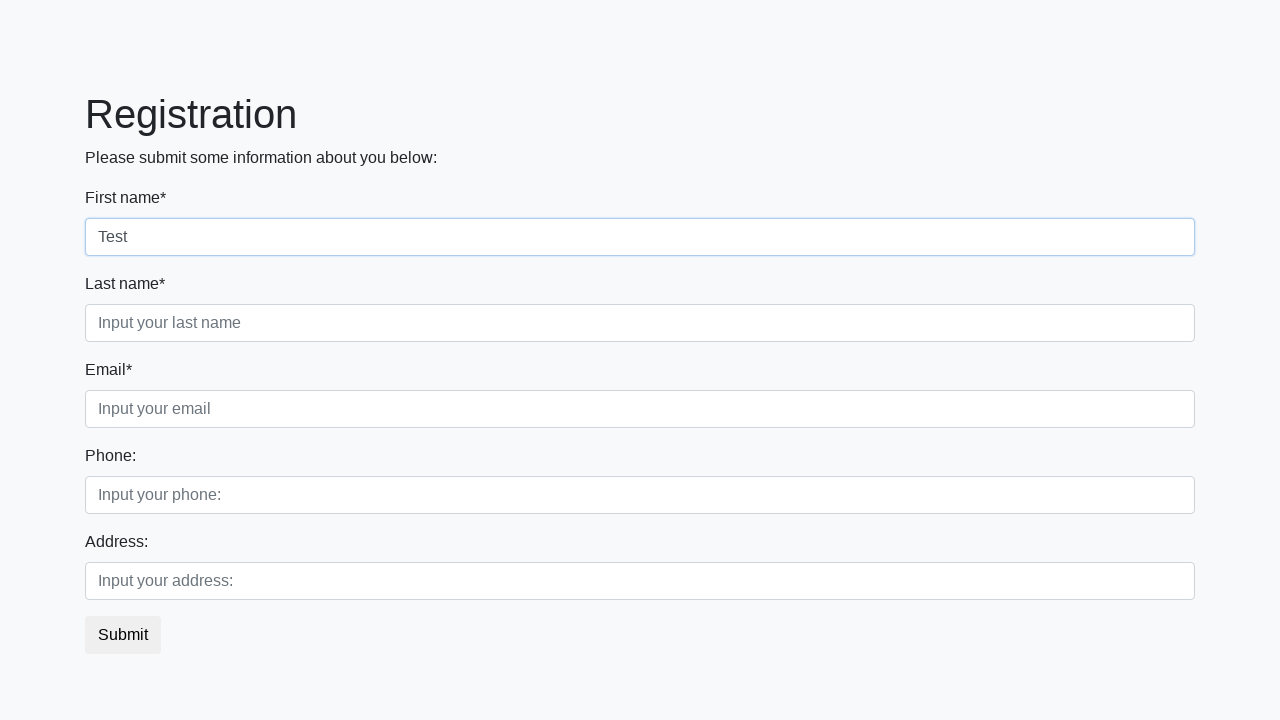

Filled second input field in registration form with 'Test' on //div[contains(@class,'first_block')]//input[contains(@class, 'form-control seco
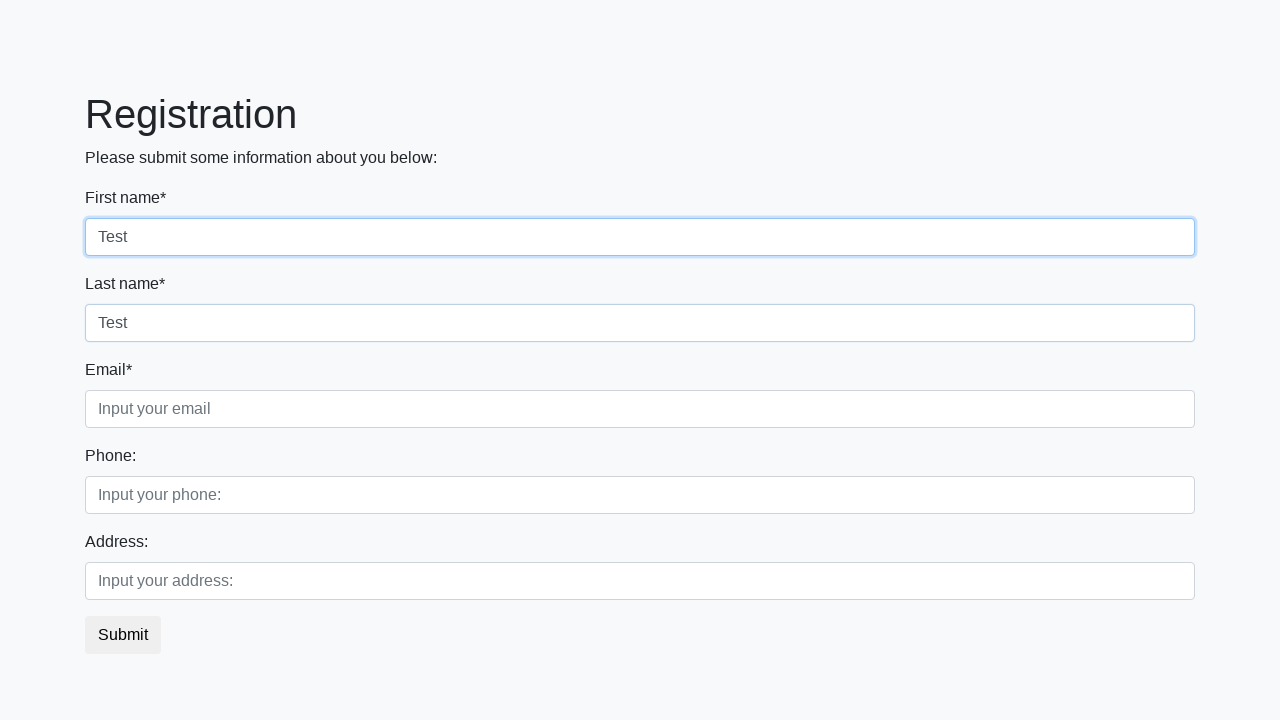

Filled third input field in registration form with 'Test' on //div[contains(@class,'first_block')]//input[contains(@class, 'form-control thir
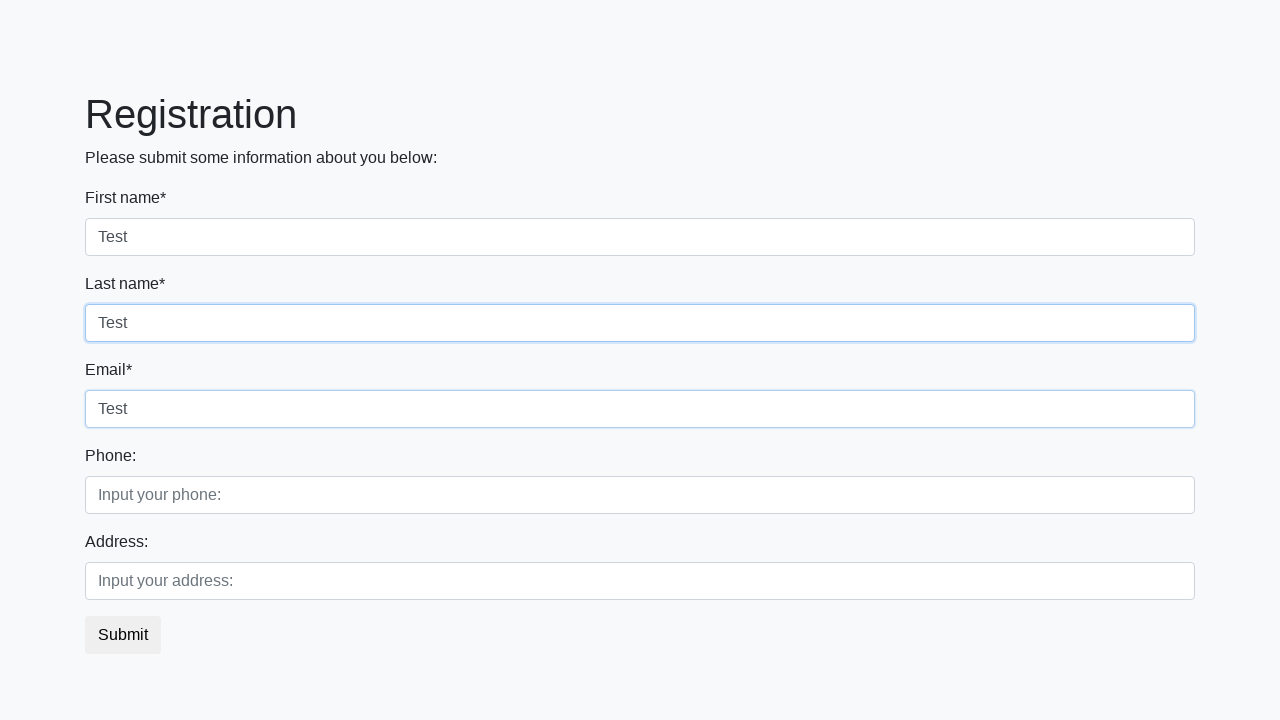

Clicked submit button to submit registration form at (123, 635) on button.btn
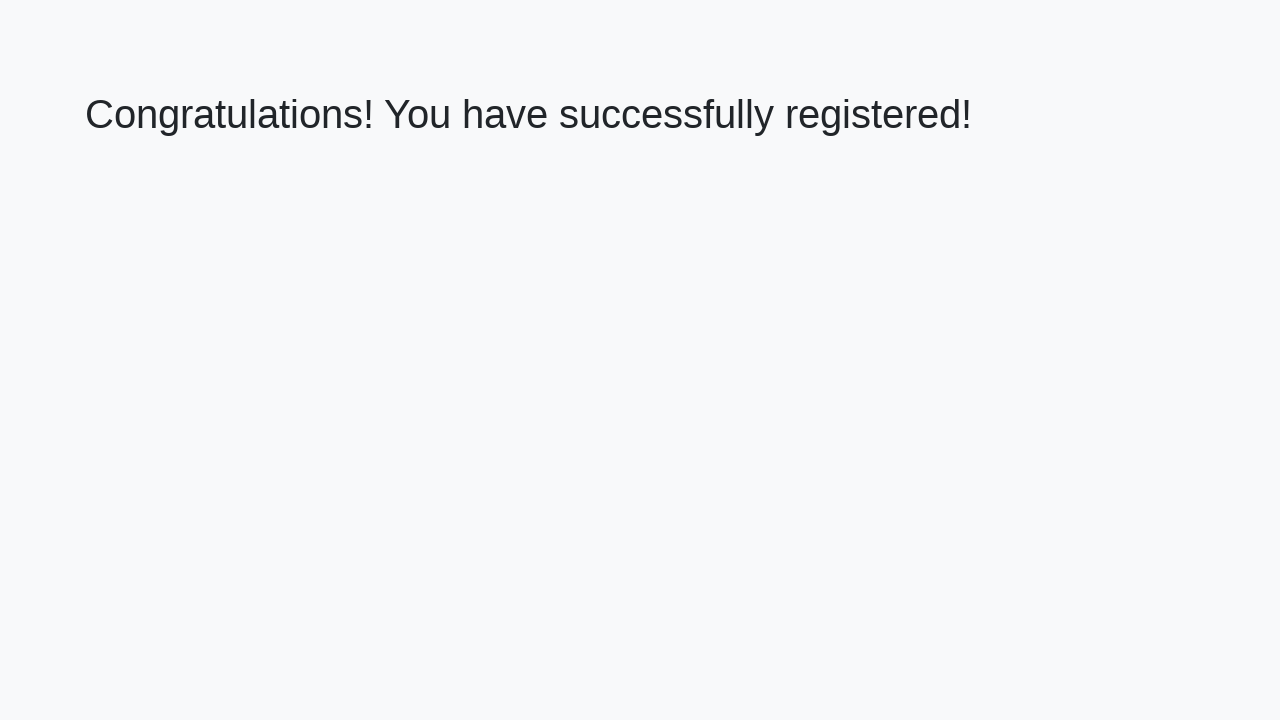

Success message heading appeared on page
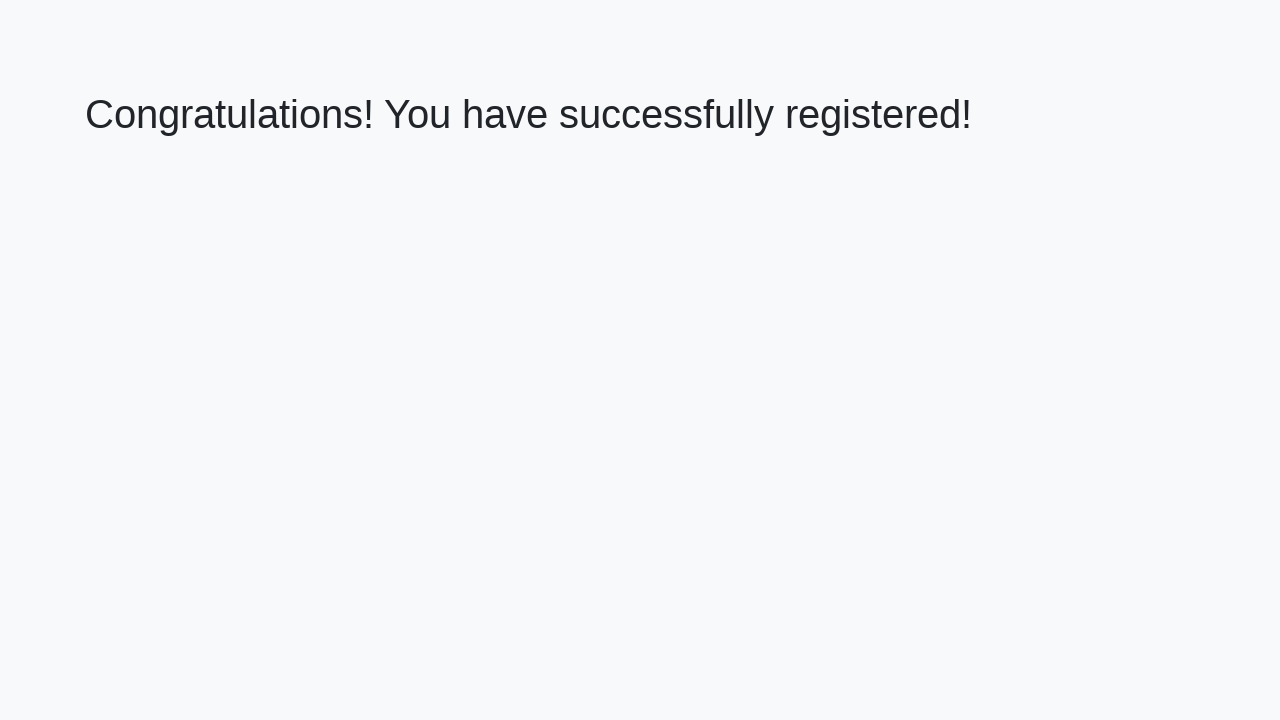

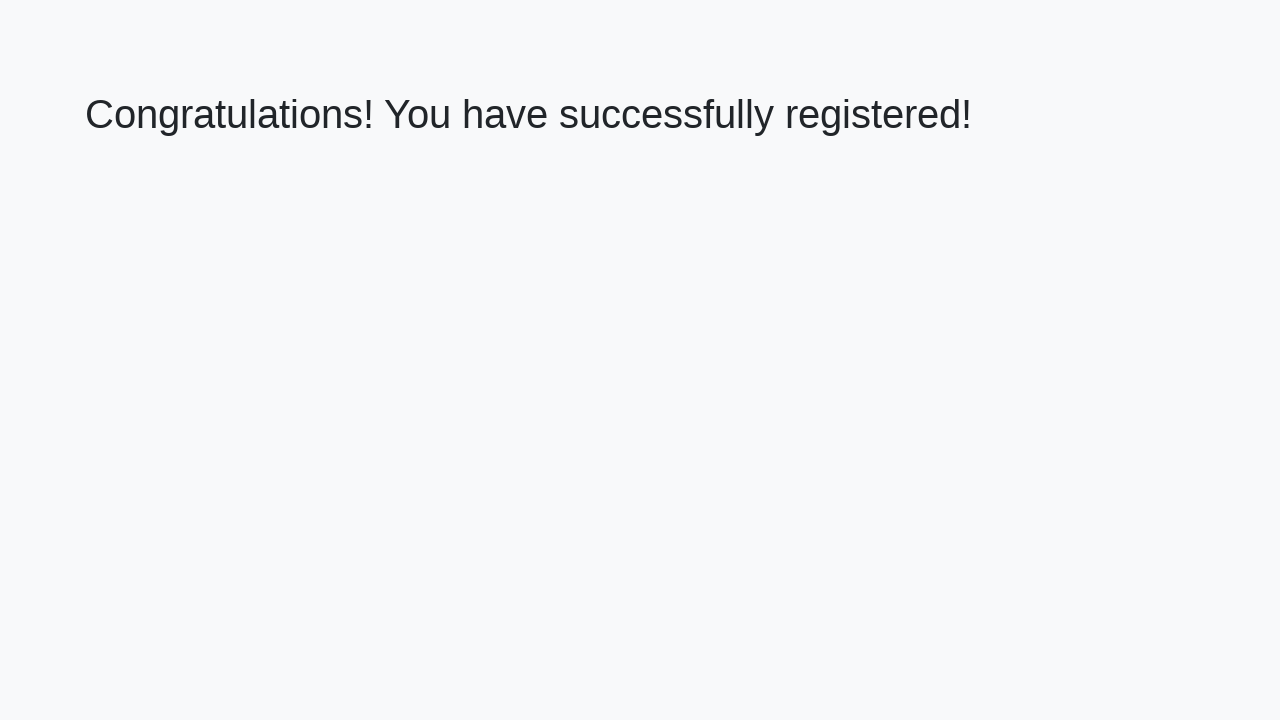